Tests checkbox functionality by finding all checkboxes on the page and verifying their checked/selected states using different approaches (getAttribute and isChecked)

Starting URL: http://the-internet.herokuapp.com/checkboxes

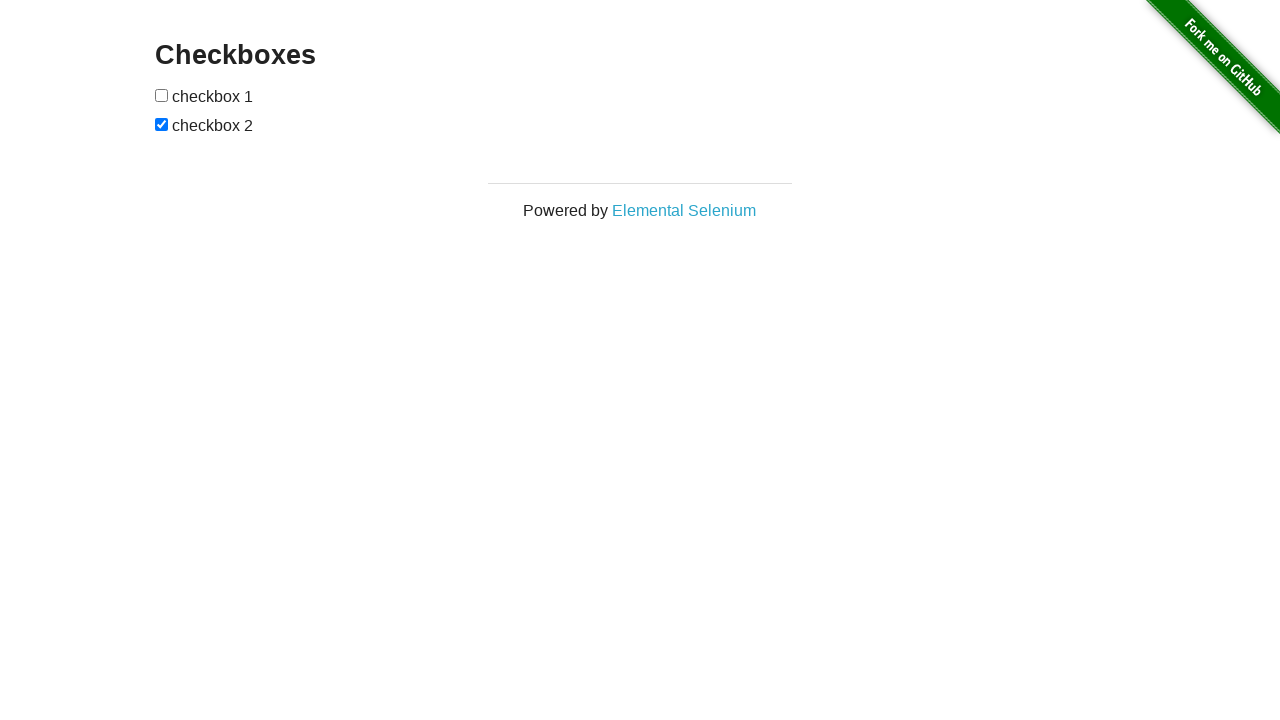

Waited for checkboxes to be visible on the page
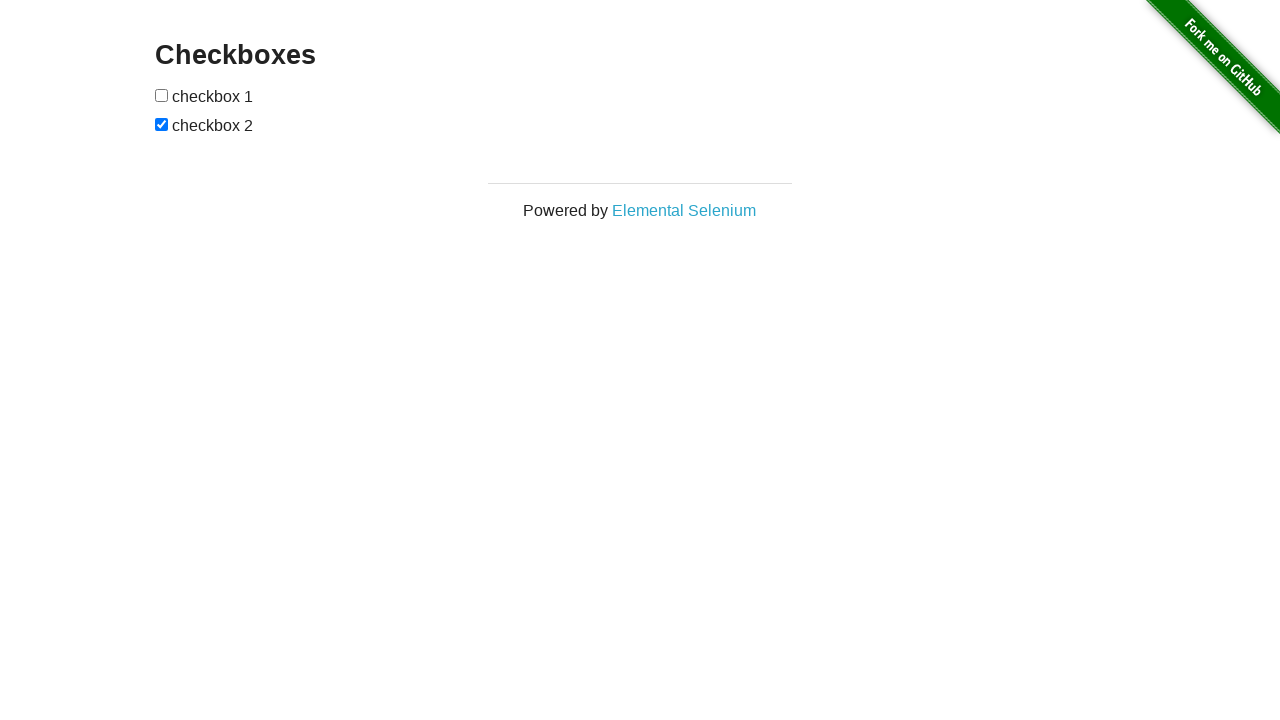

Located all checkbox elements on the page
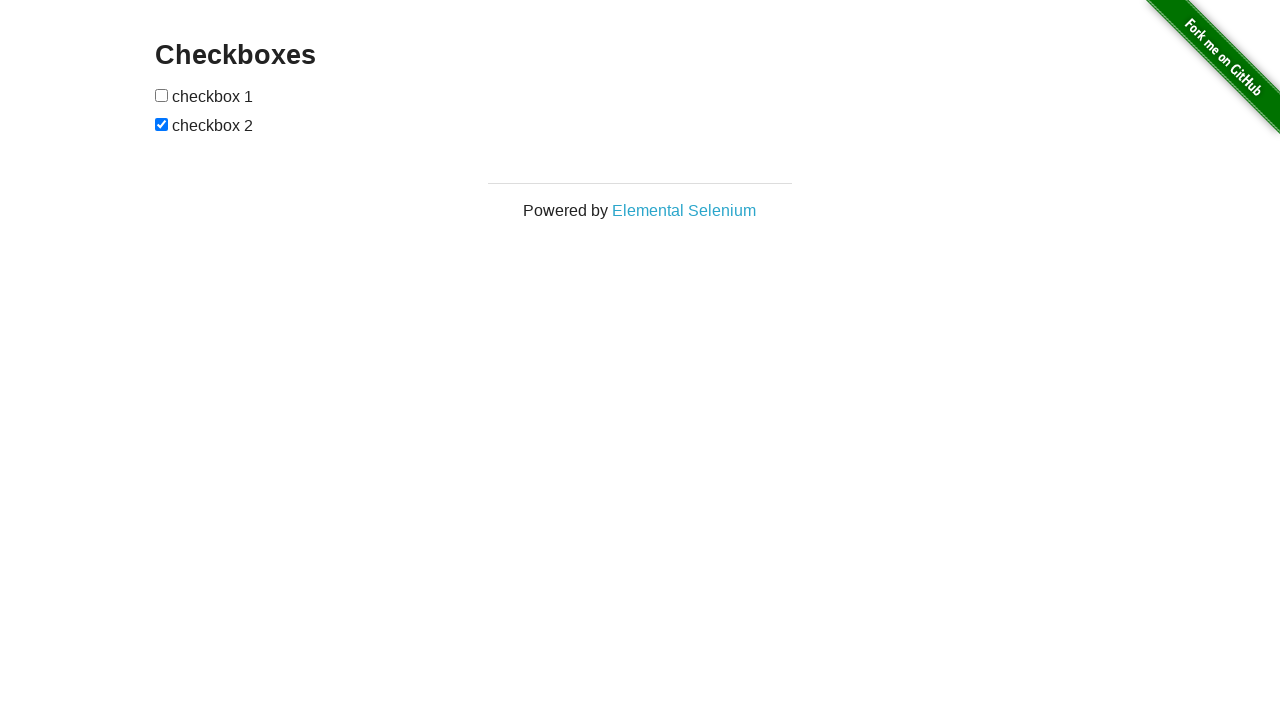

Selected the first checkbox
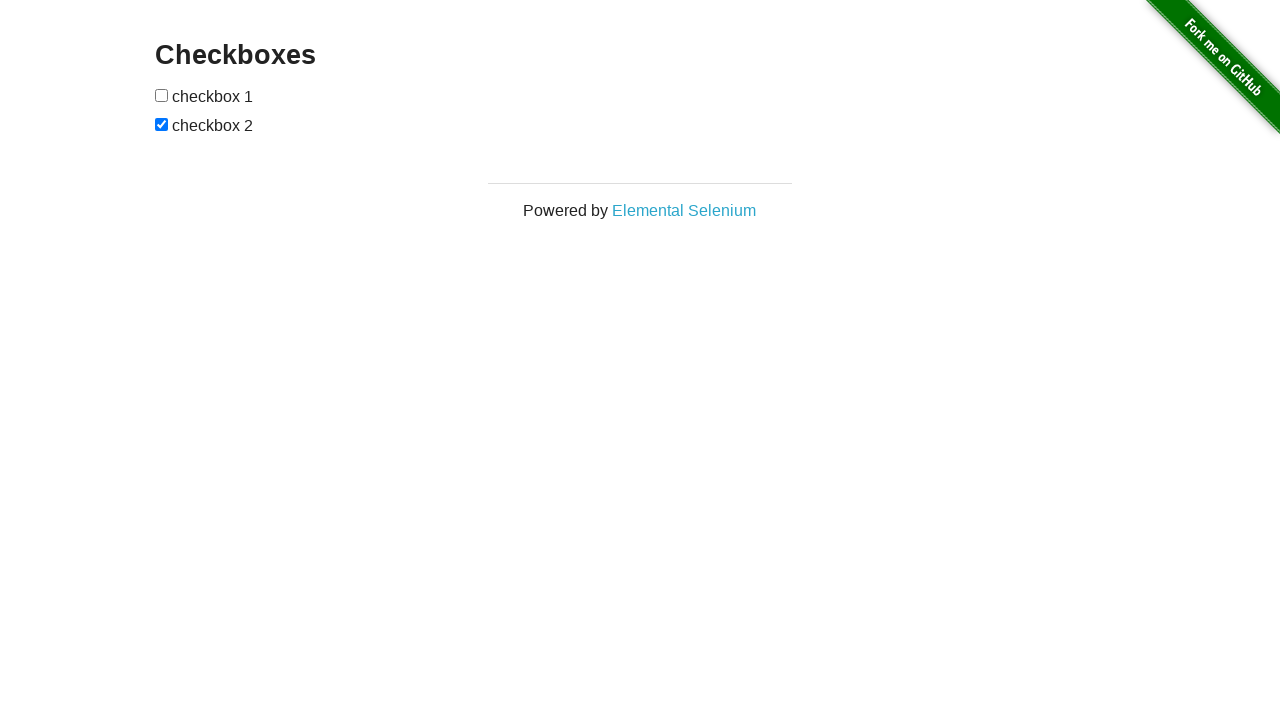

Verified that the first checkbox is not checked
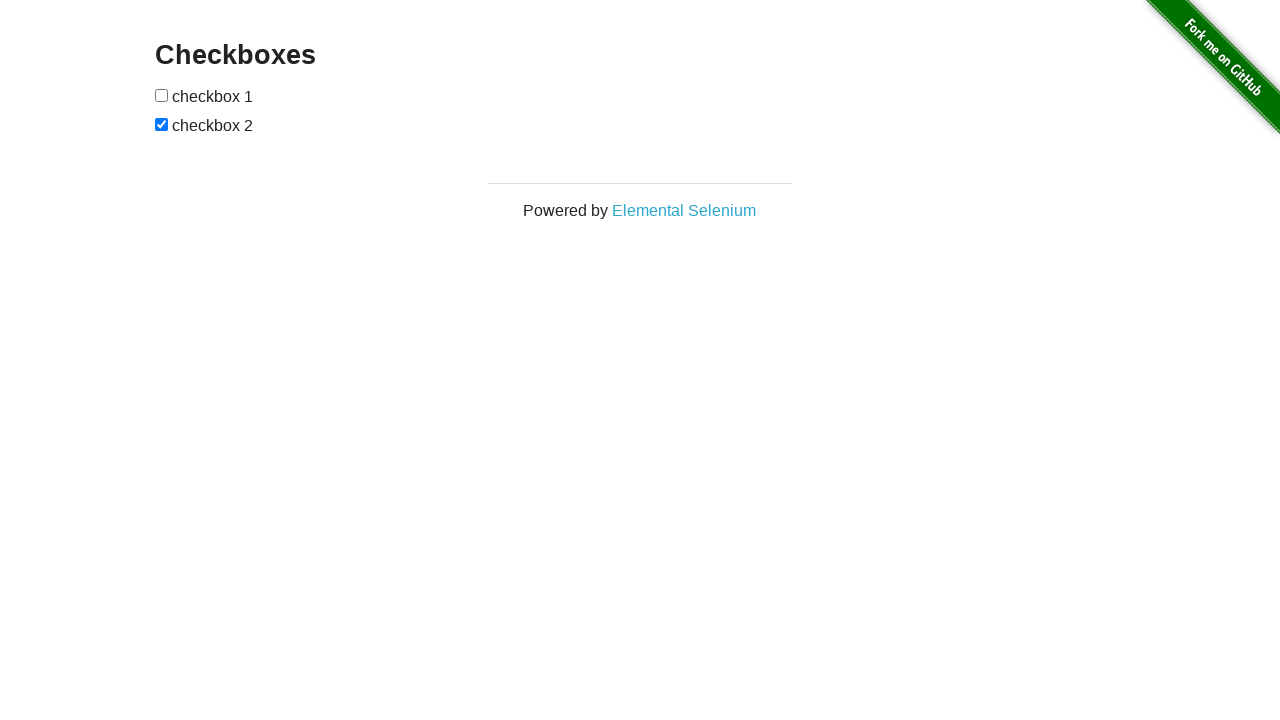

Selected the second checkbox
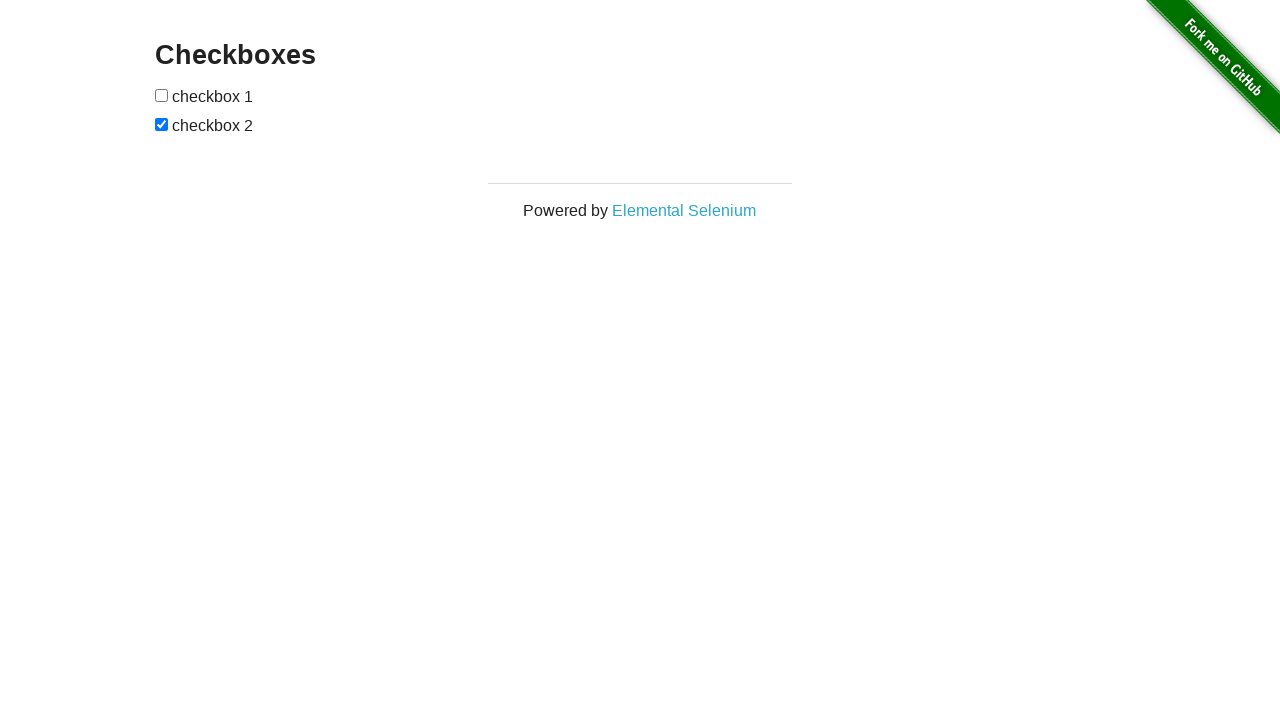

Verified that the second checkbox is checked
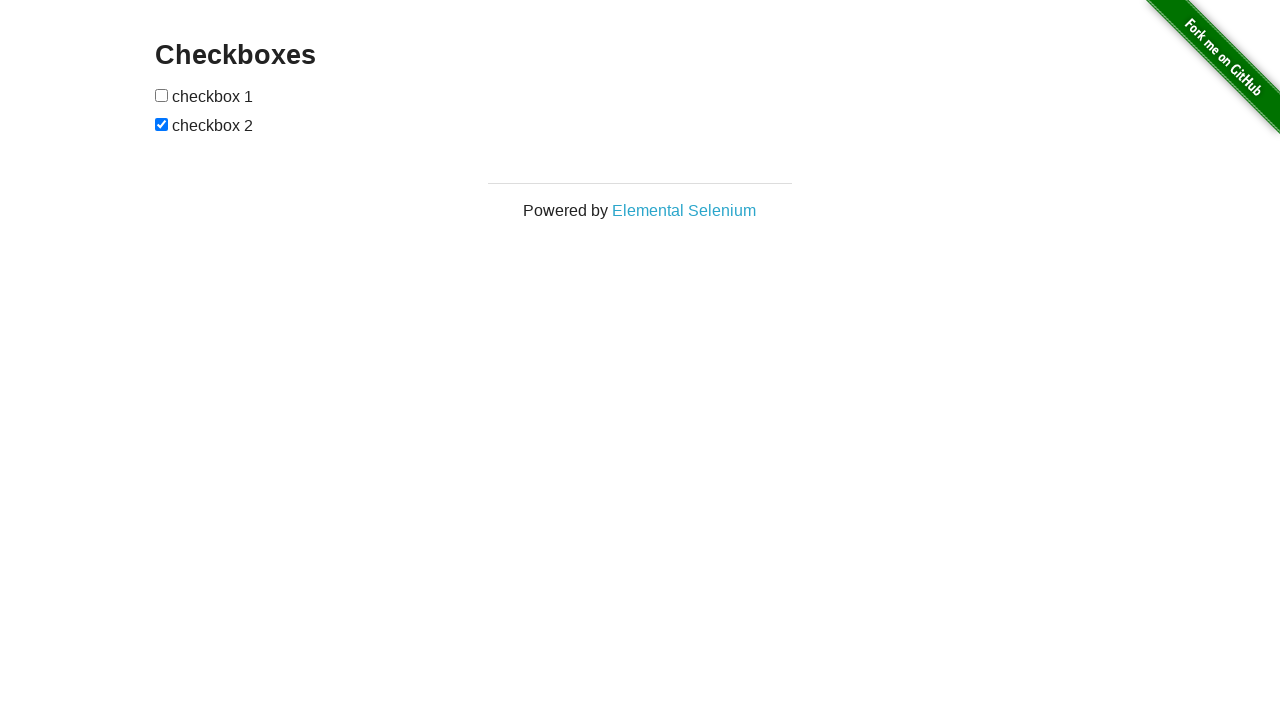

Clicked the first checkbox to check it at (162, 95) on input[type="checkbox"] >> nth=0
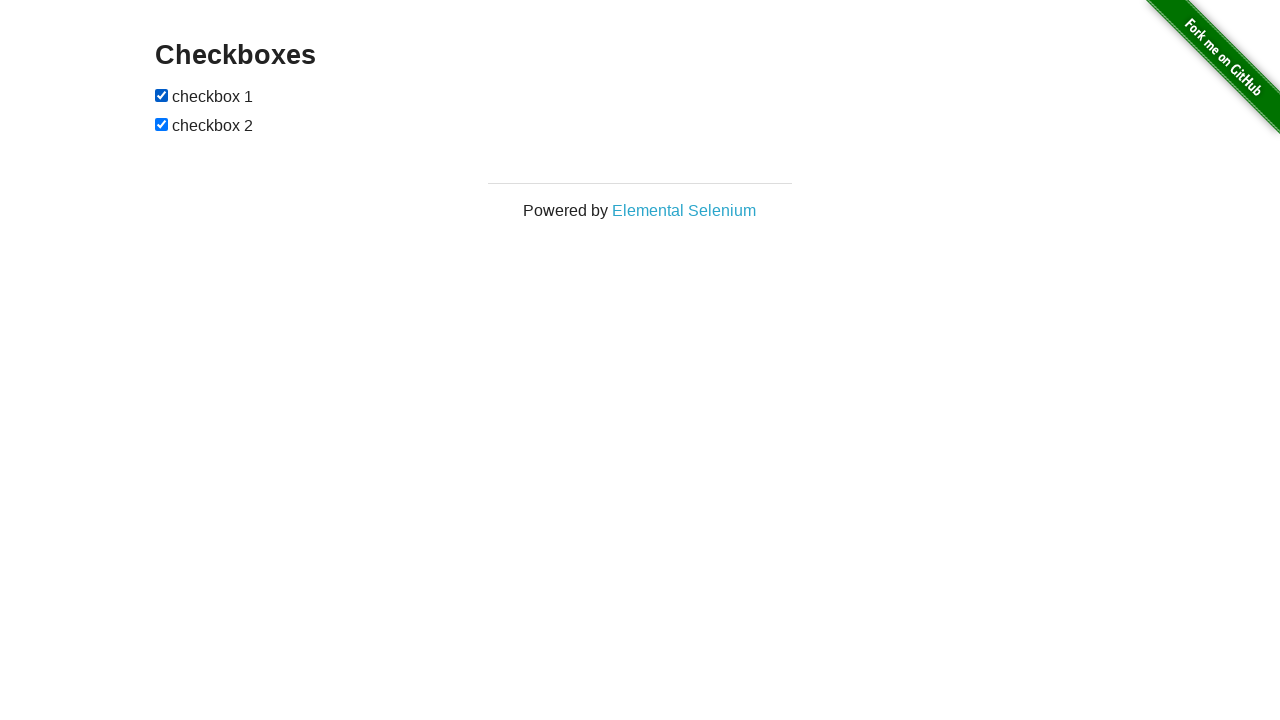

Verified that the first checkbox is now checked after clicking
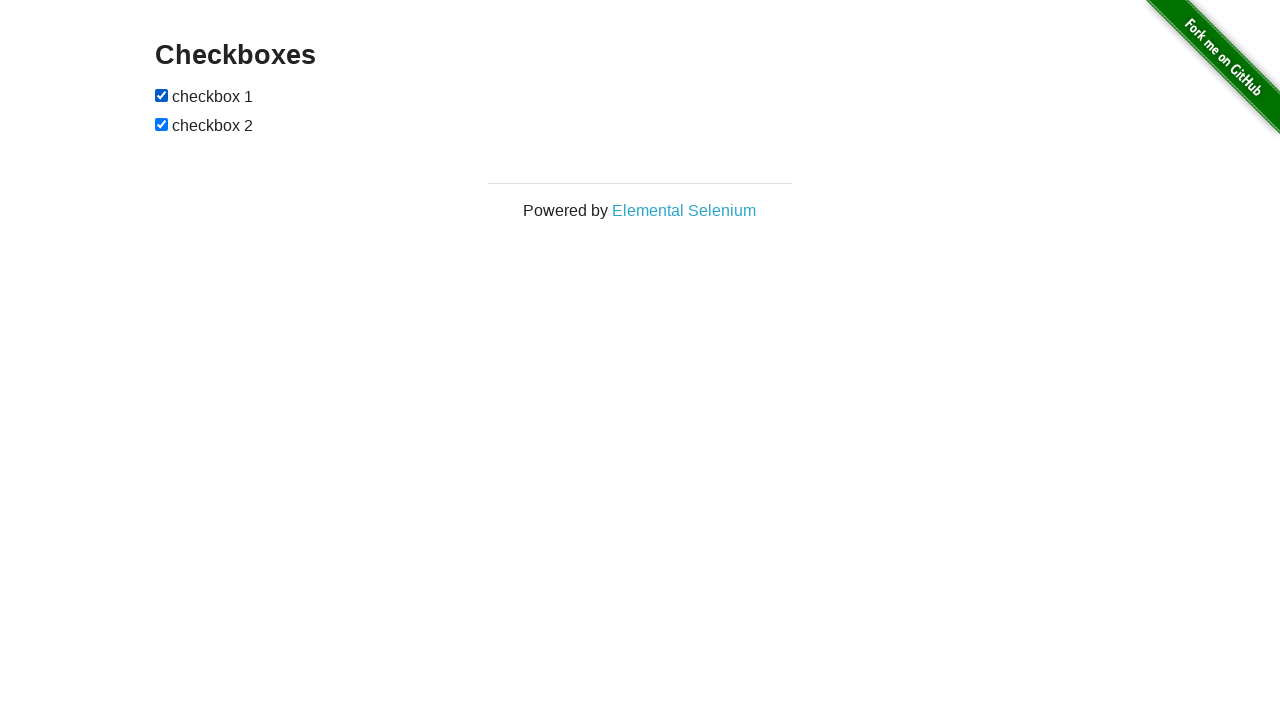

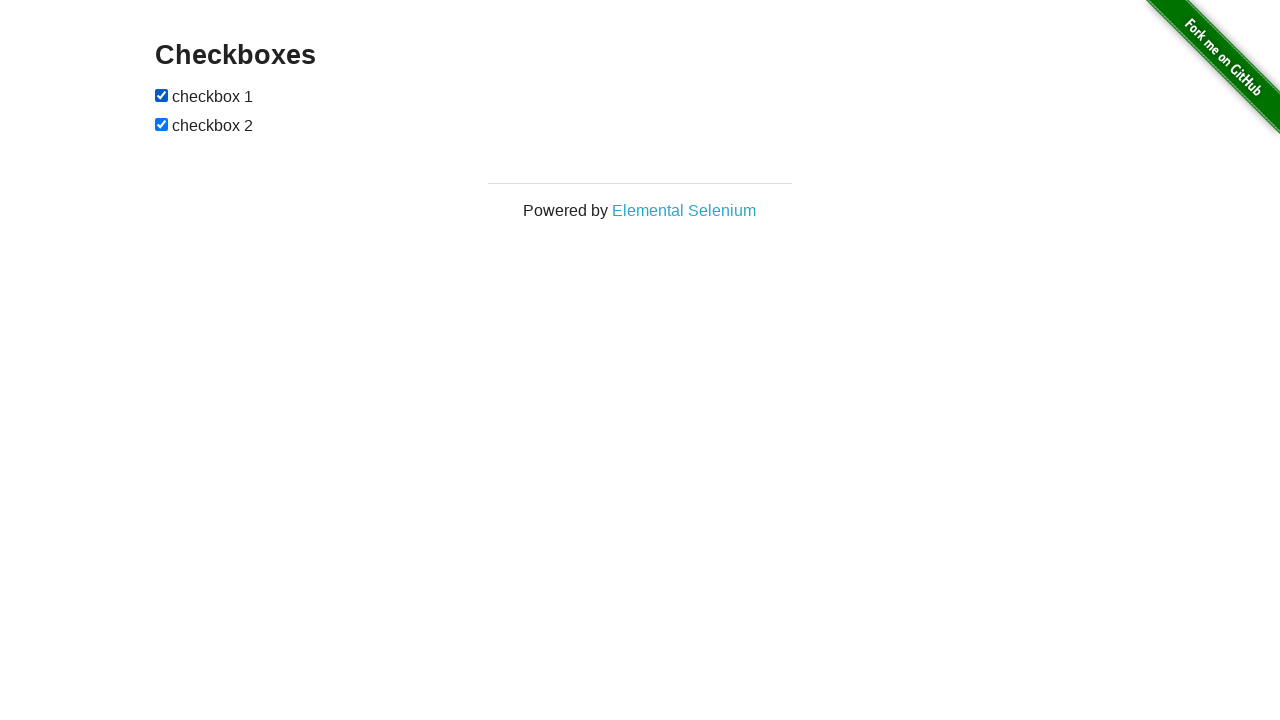